Tests cookie management by deleting all cookies, navigating to Gmail, and verifying that cookies are loaded

Starting URL: https://www.gmail.com

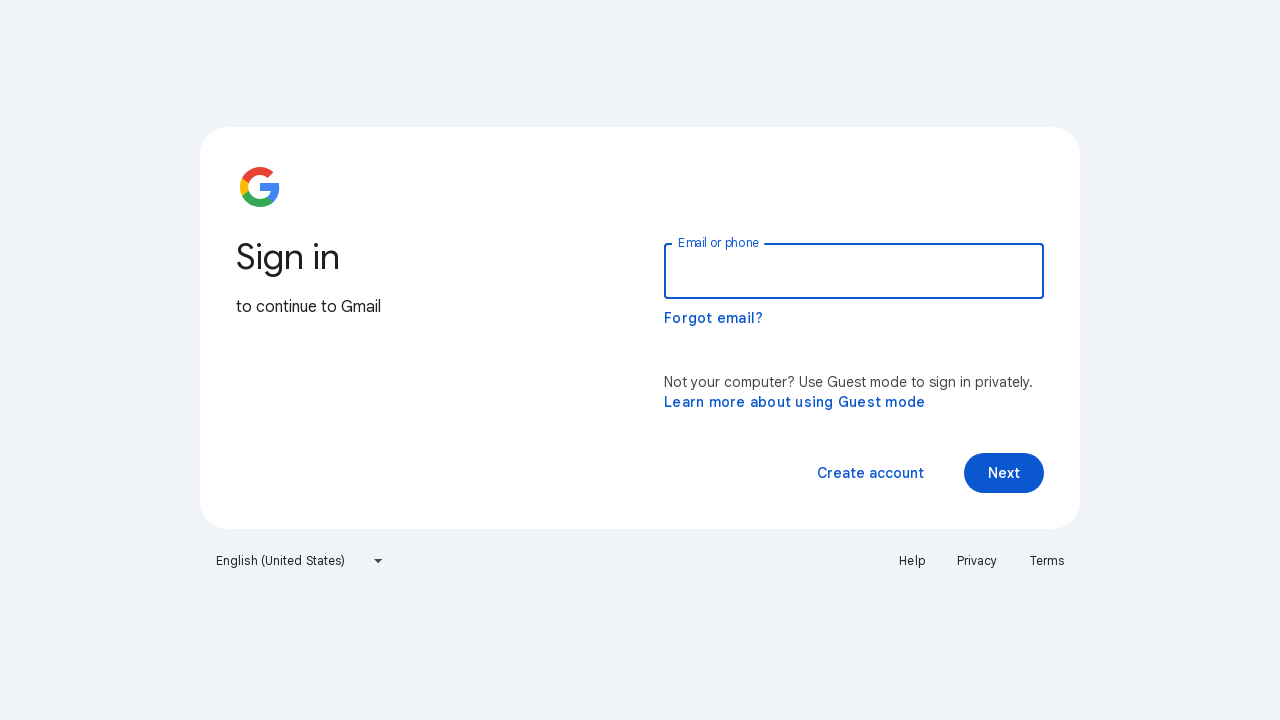

Cleared all cookies from the context
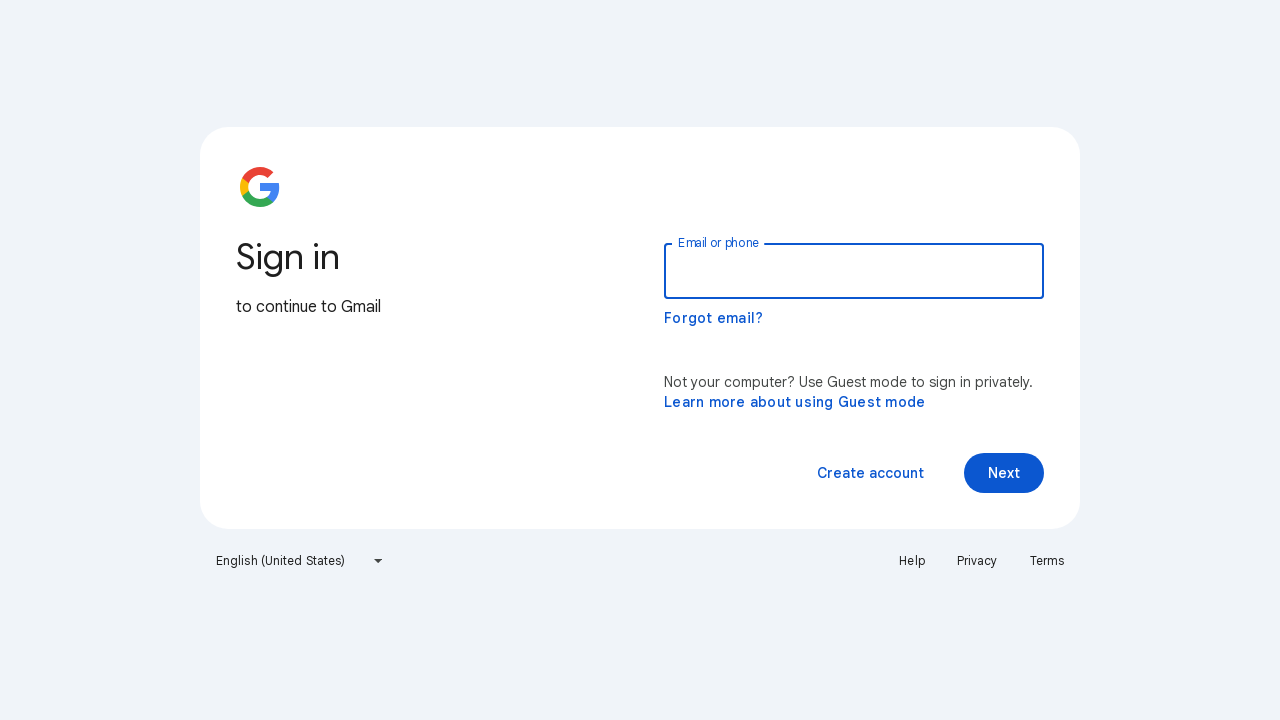

Navigated to Gmail at https://www.gmail.com
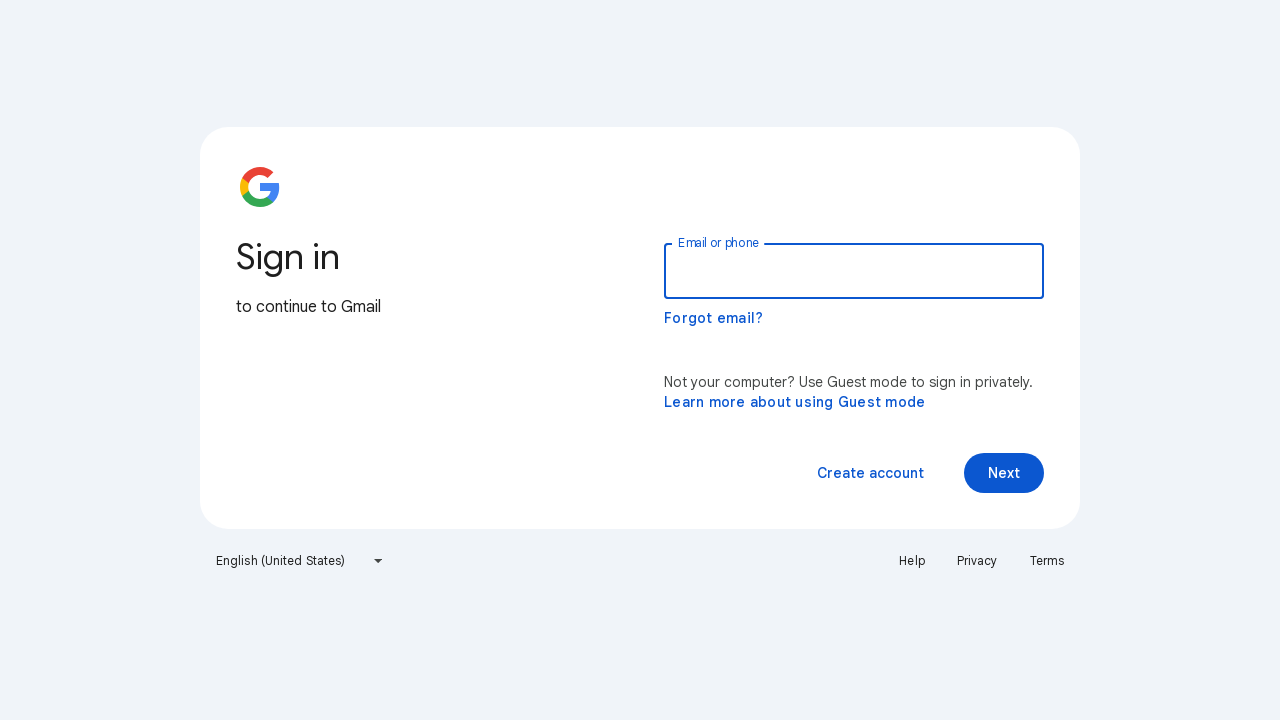

Retrieved cookies from context after page load
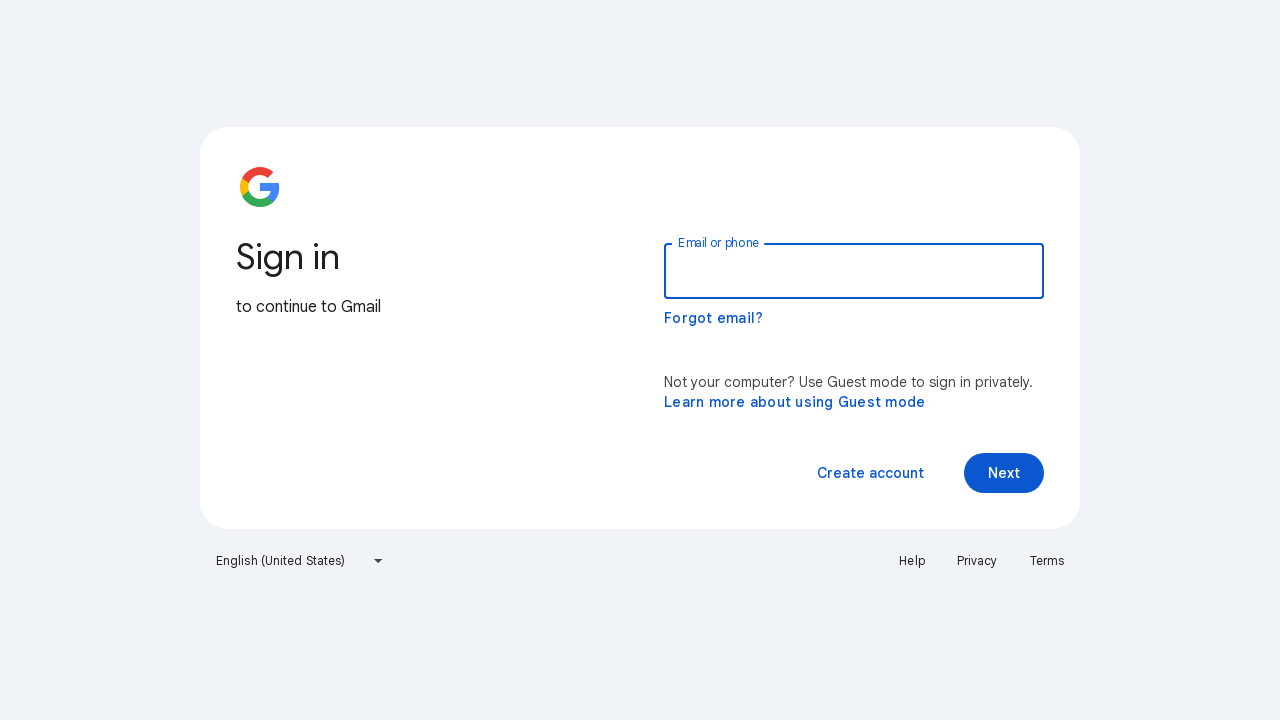

Verified that cookies were loaded (count: 3)
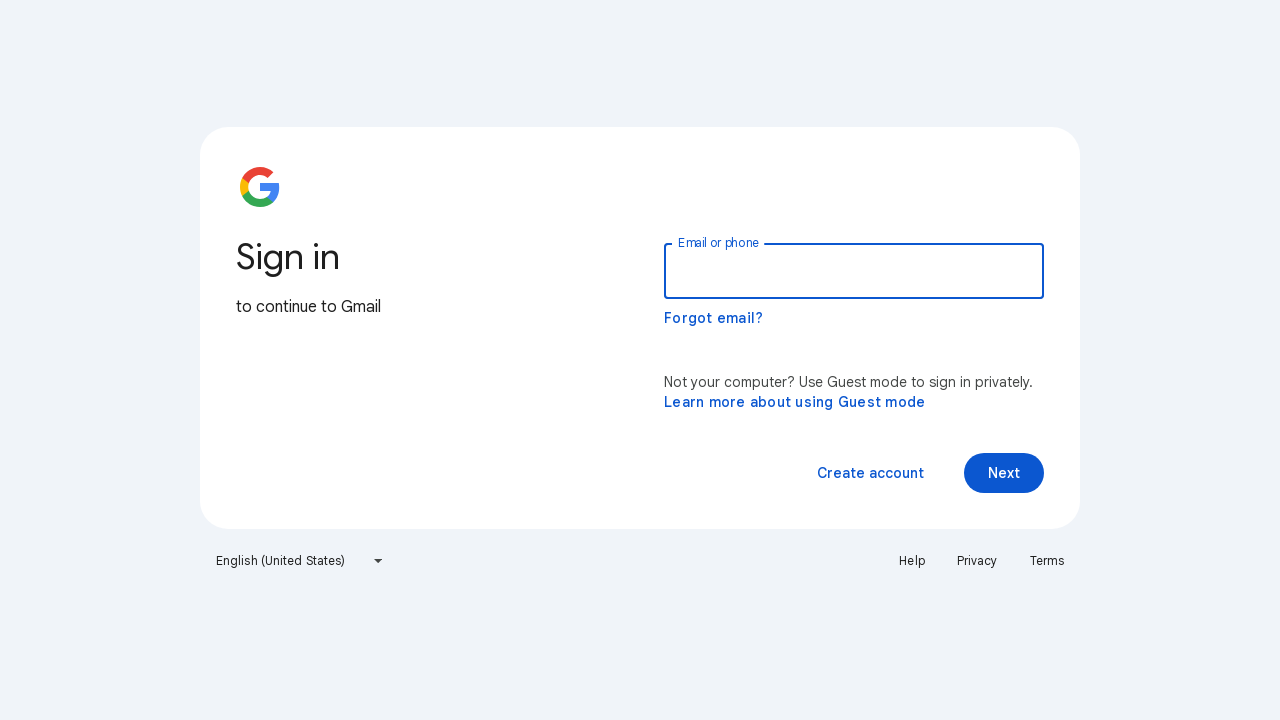

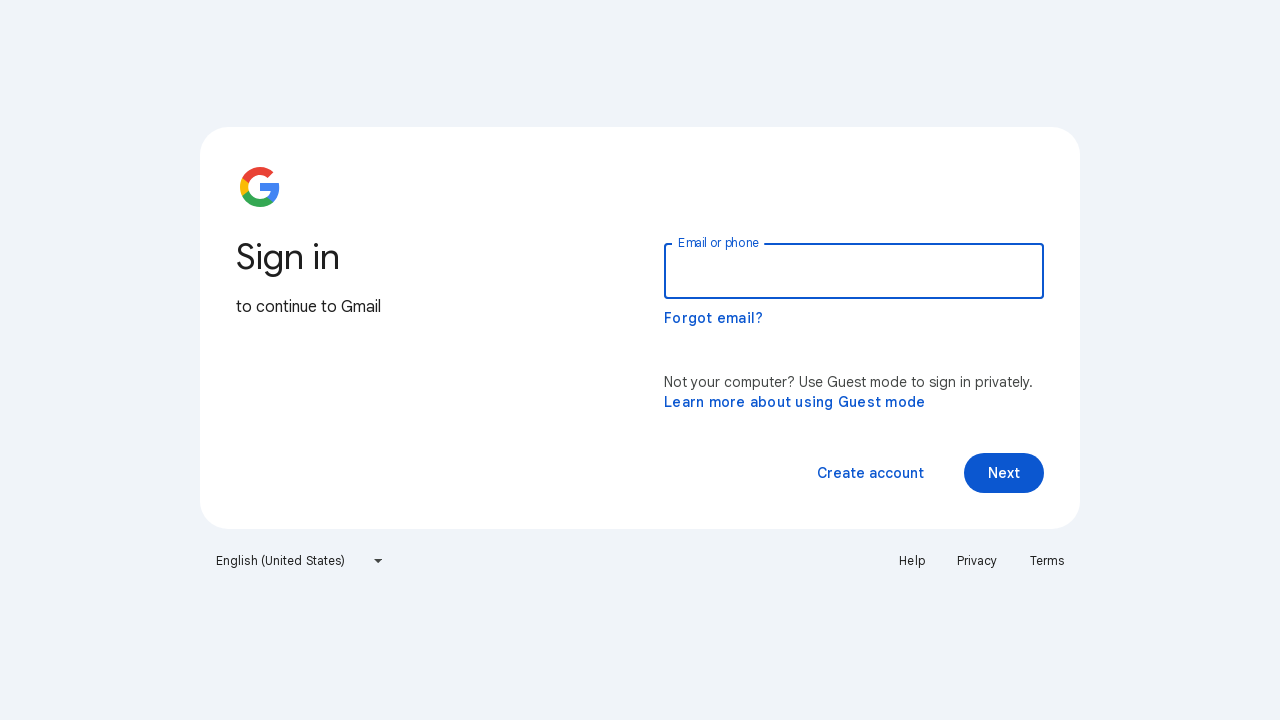